Tests a registration form by filling in required fields (first name, last name, email) and submitting, then verifies the success message is displayed.

Starting URL: http://suninjuly.github.io/registration1.html

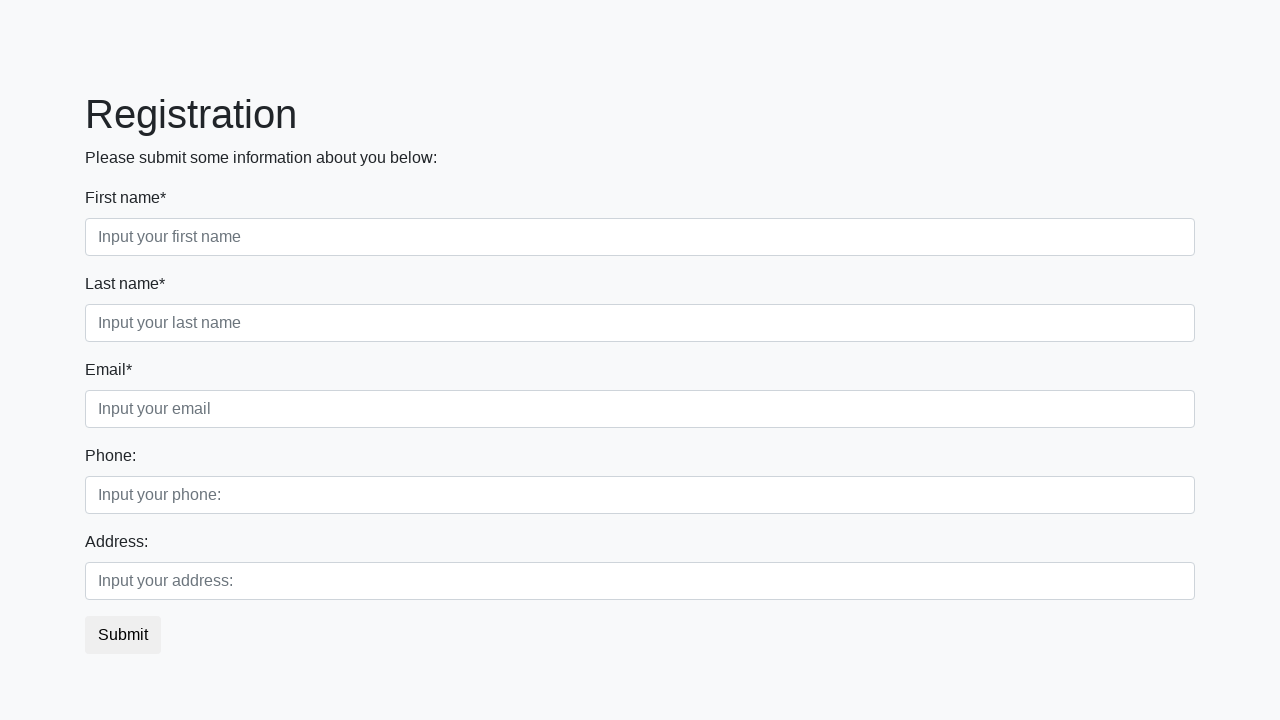

Filled first name field with 'Ivan' on div.first_block input[class*="first"]
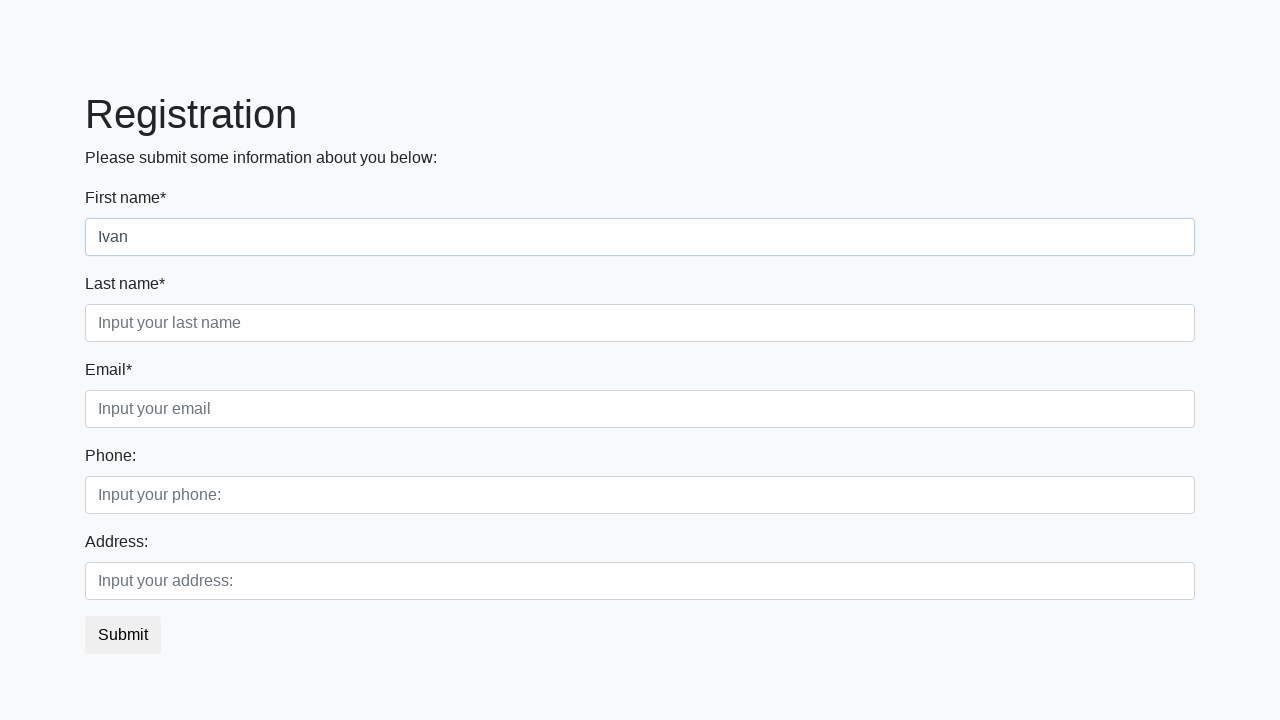

Filled last name field with 'Petrov' on div.first_block input[class*="second"]
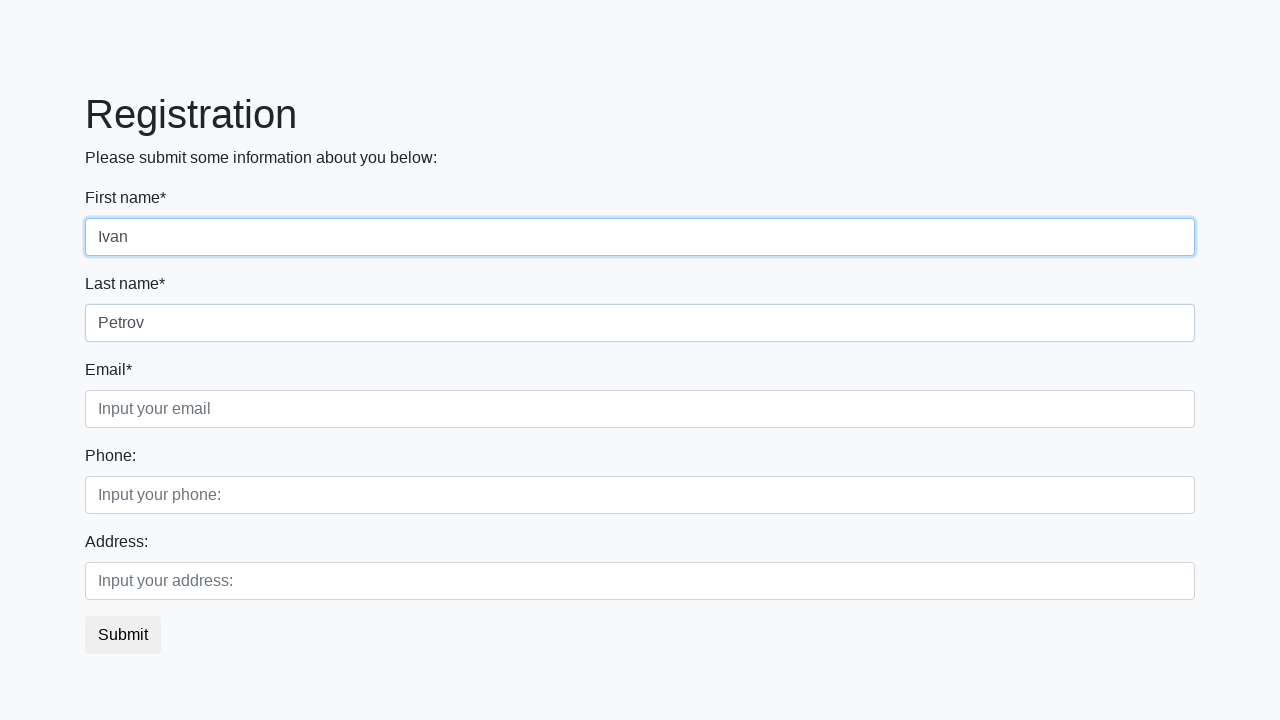

Filled email field with 'Ivan@Petrov.com' on div.first_block input[class*="third"]
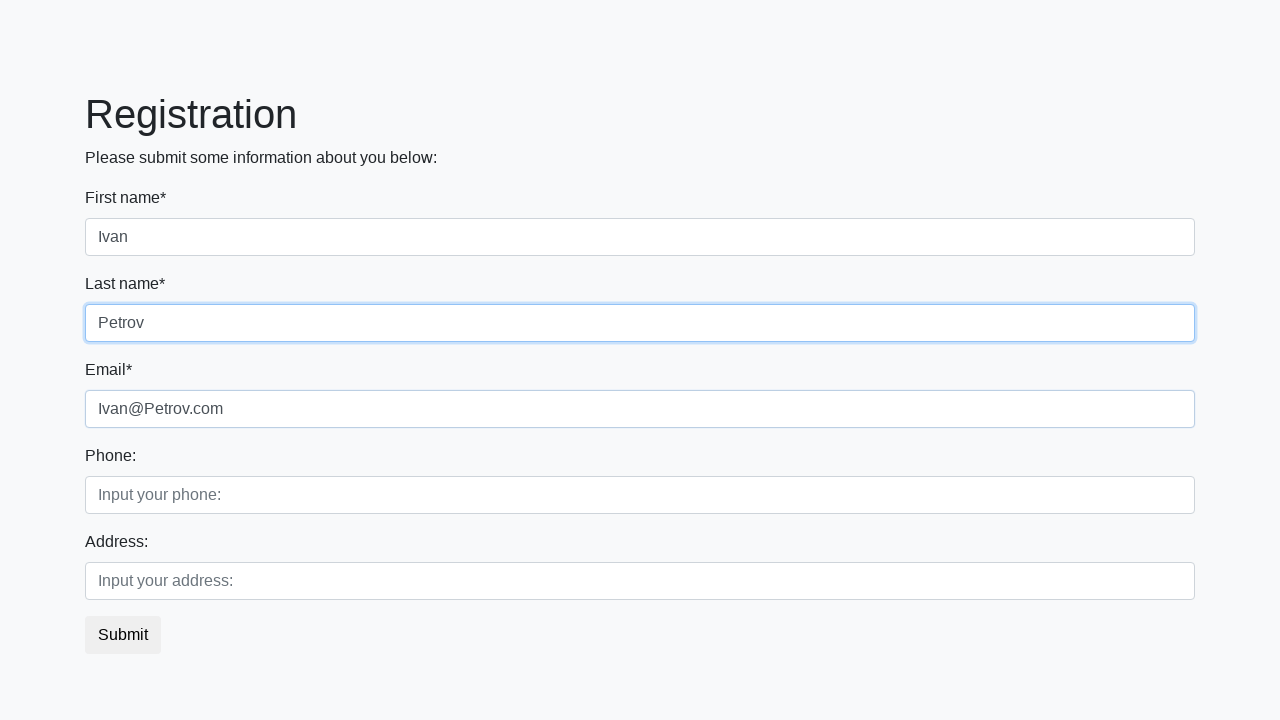

Clicked Submit button at (123, 635) on xpath=//button[contains(text(),"Submit")]
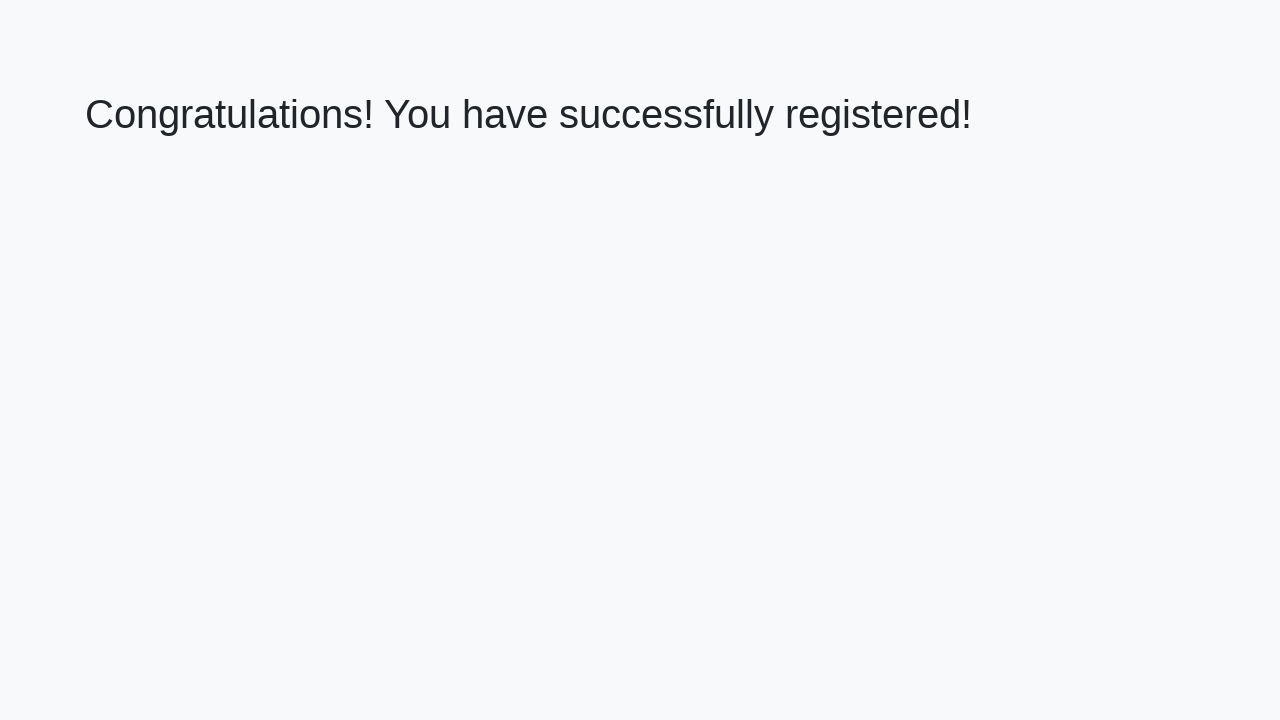

Success heading element loaded
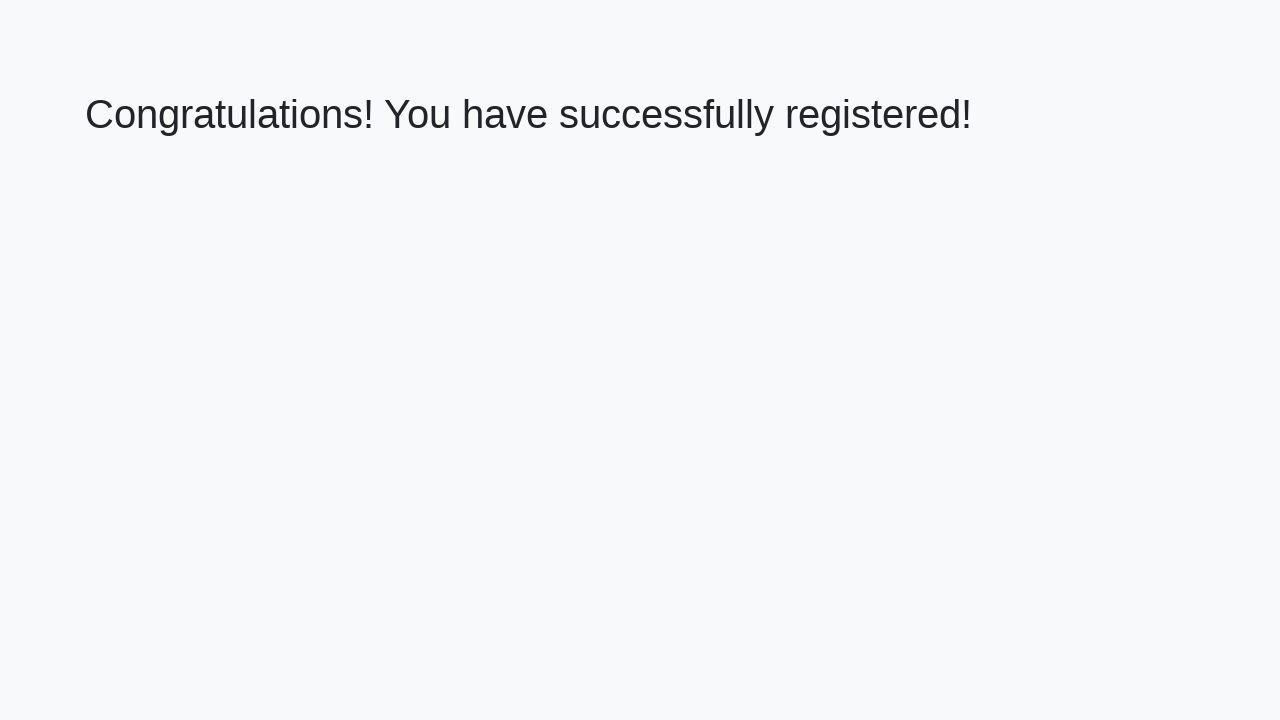

Retrieved success message: 'Congratulations! You have successfully registered!'
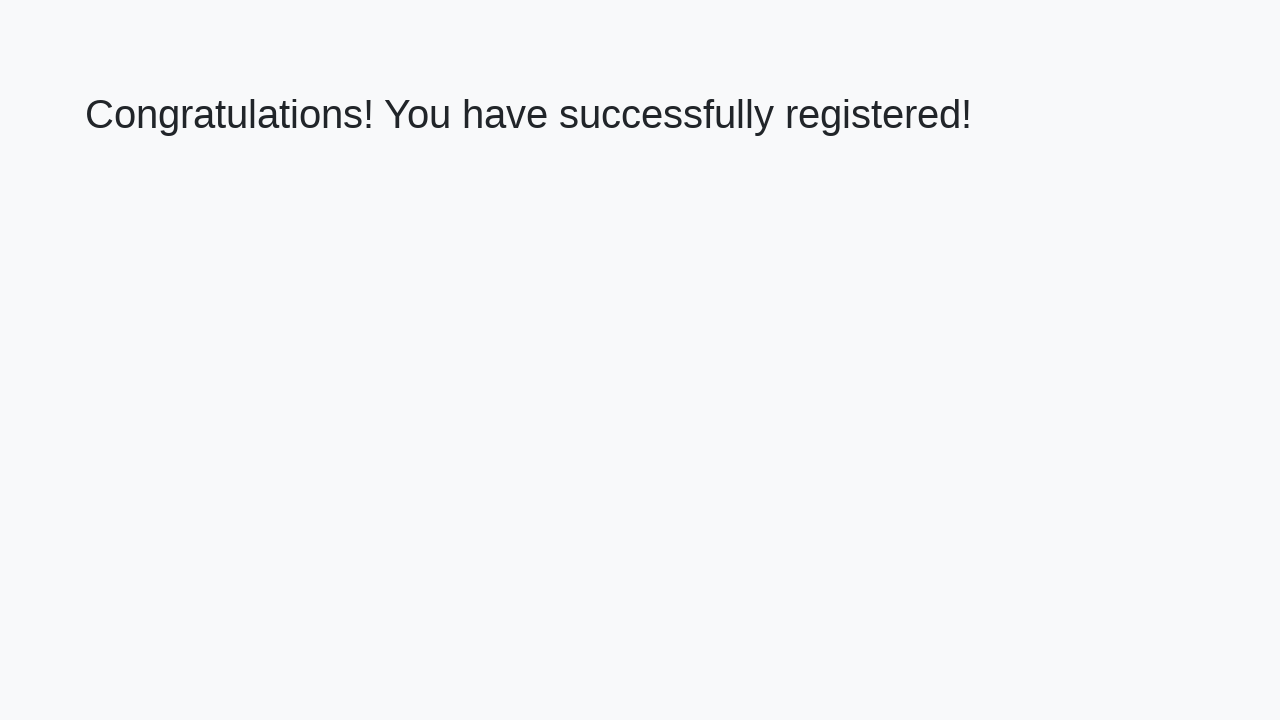

Verified success message matches expected text
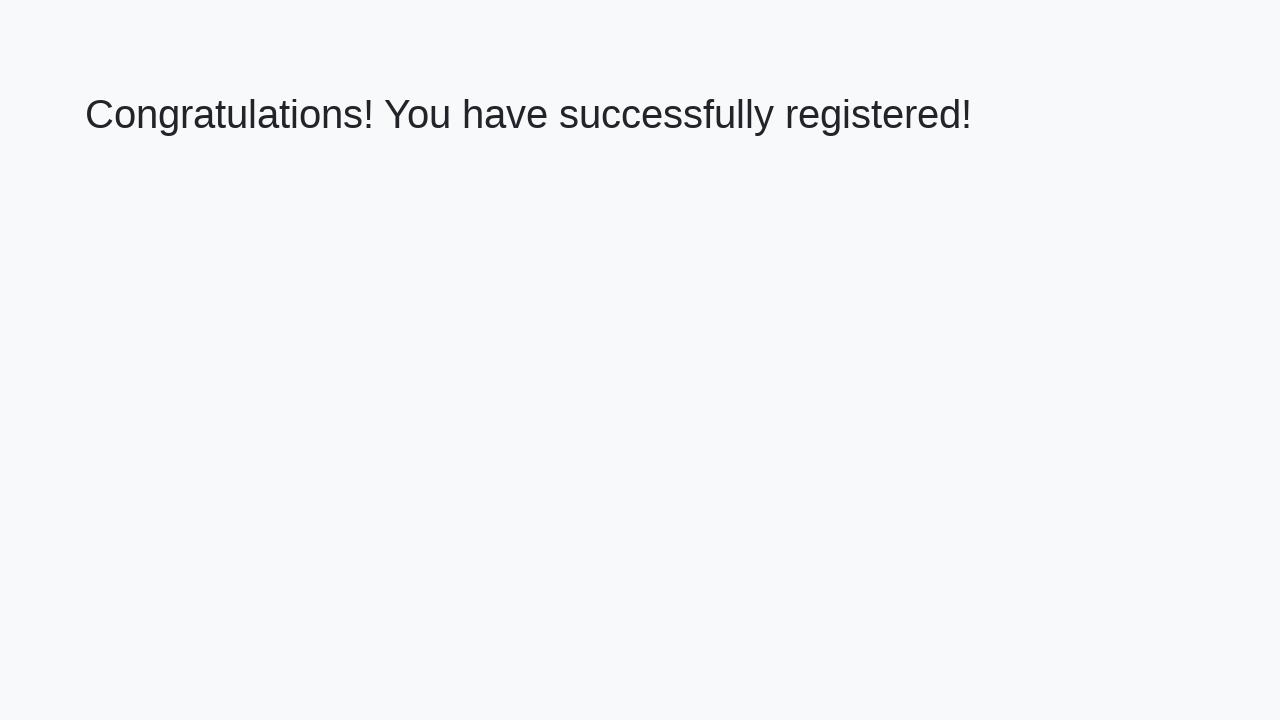

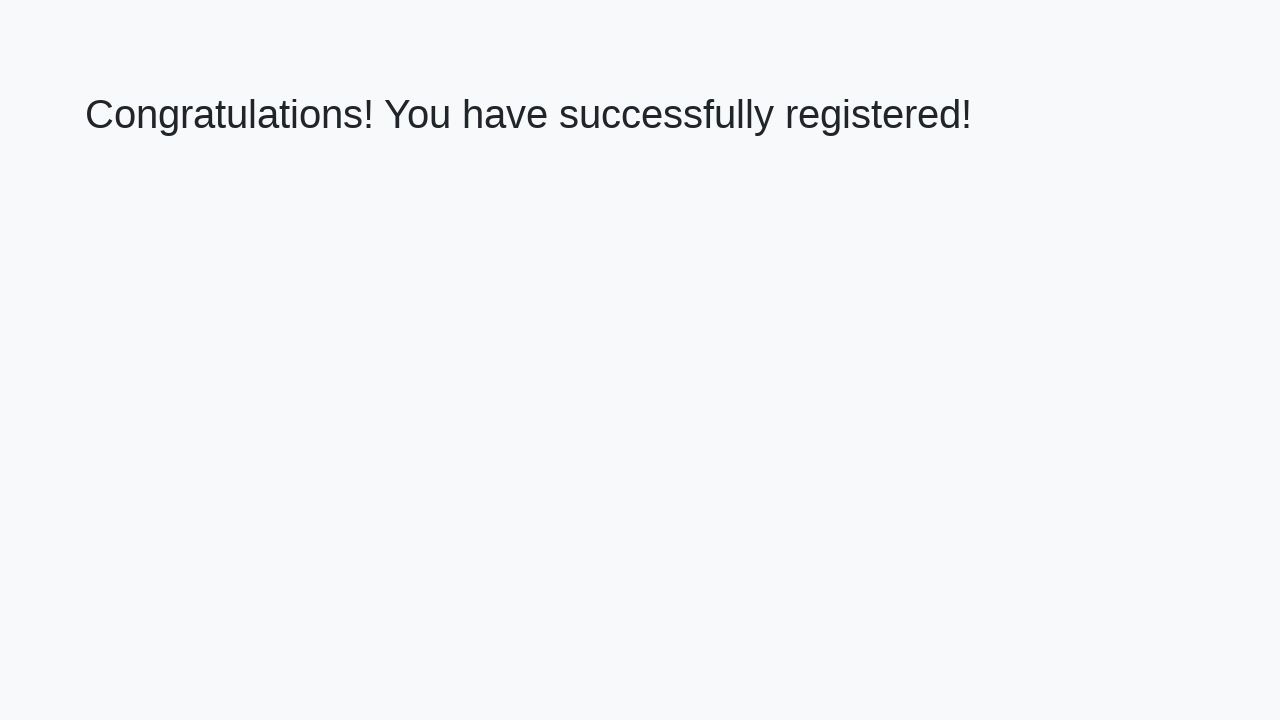